Tests window handling by opening a new window via button click, switching to it, closing it, and returning to the parent window

Starting URL: https://skpatro.github.io/demo/links/

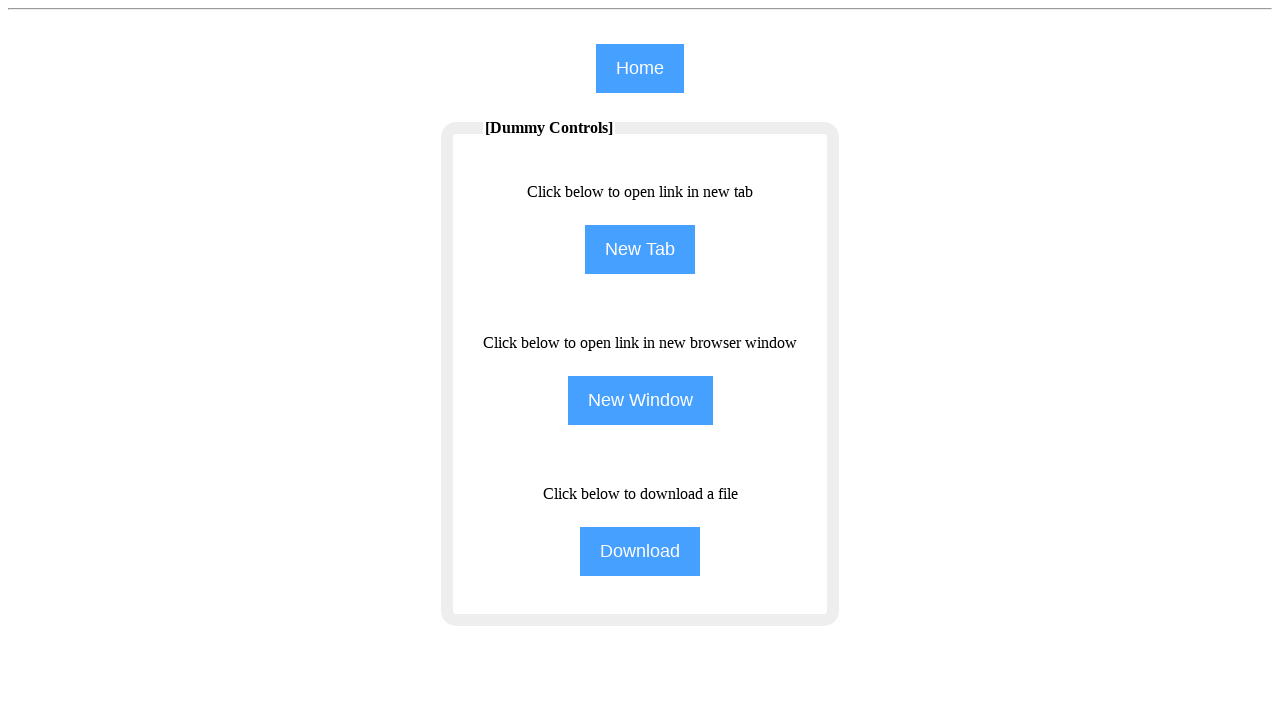

Clicked 'NewWindow' button to open new window at (640, 400) on input[name='NewWindow']
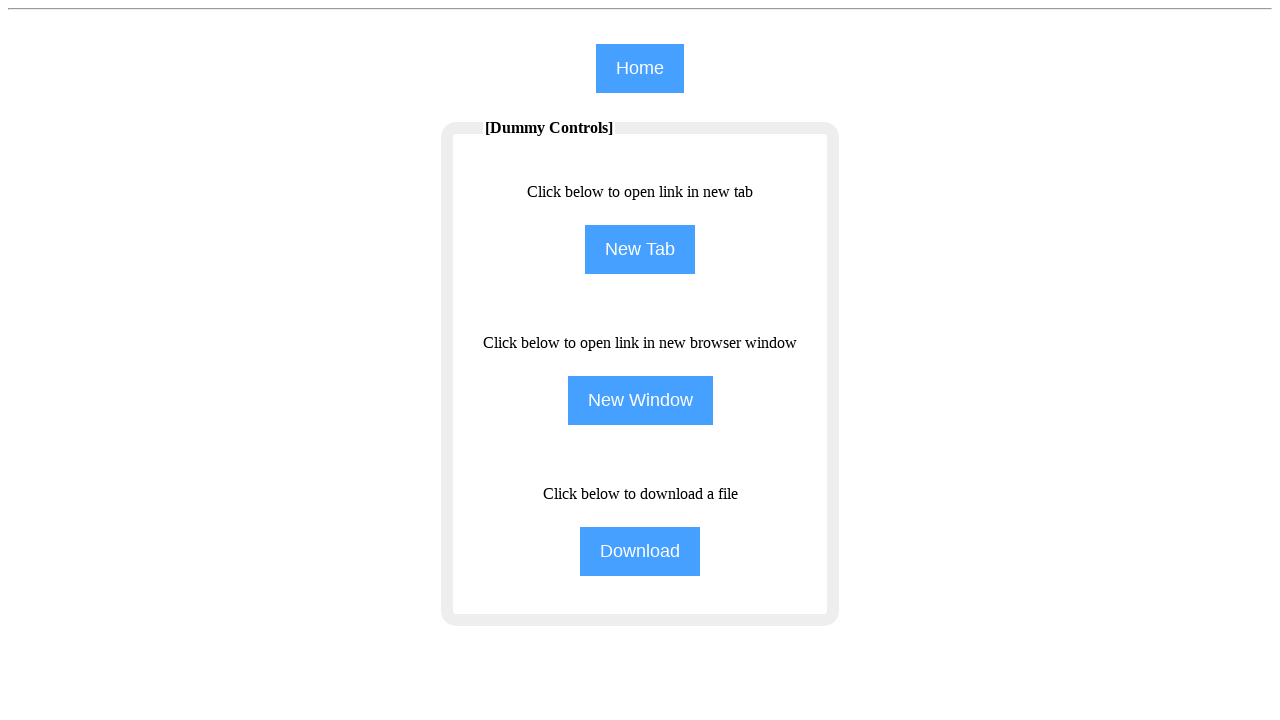

New window opened and captured
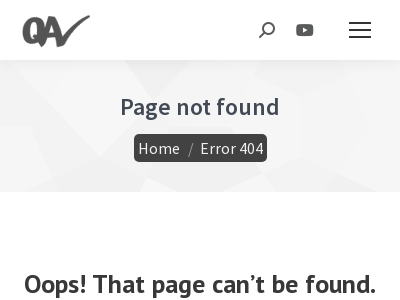

Closed the newly opened window
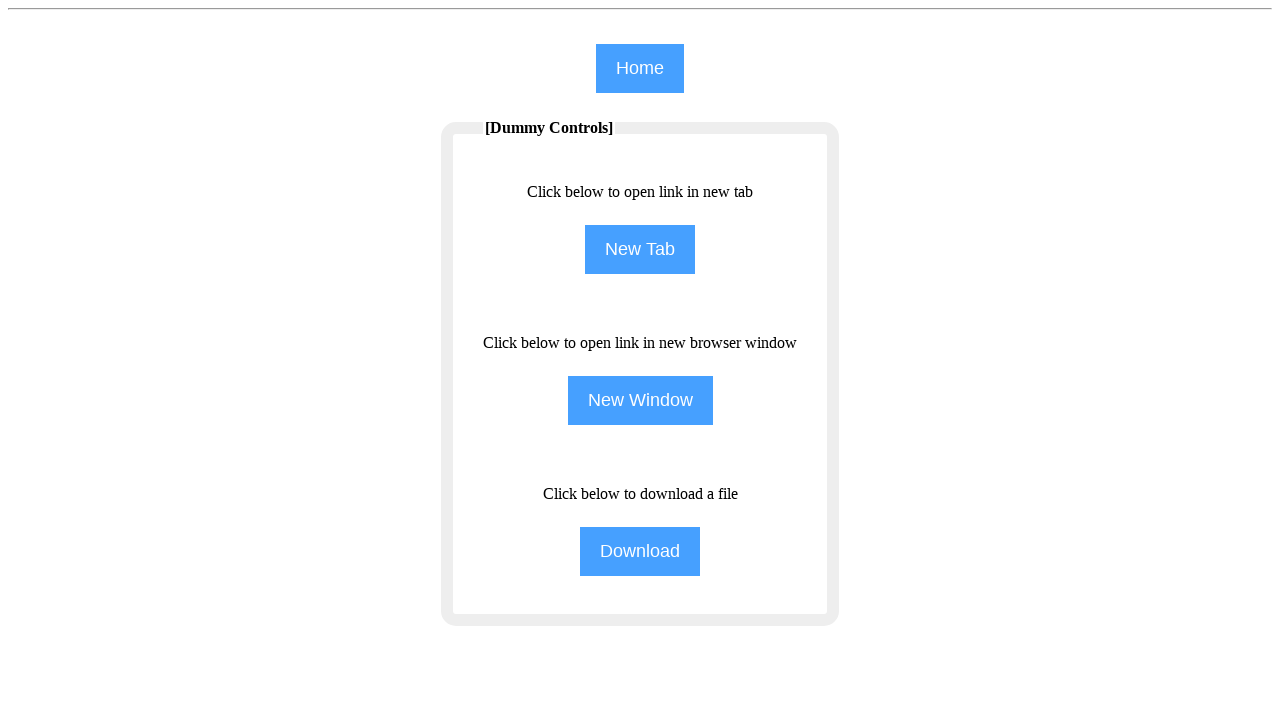

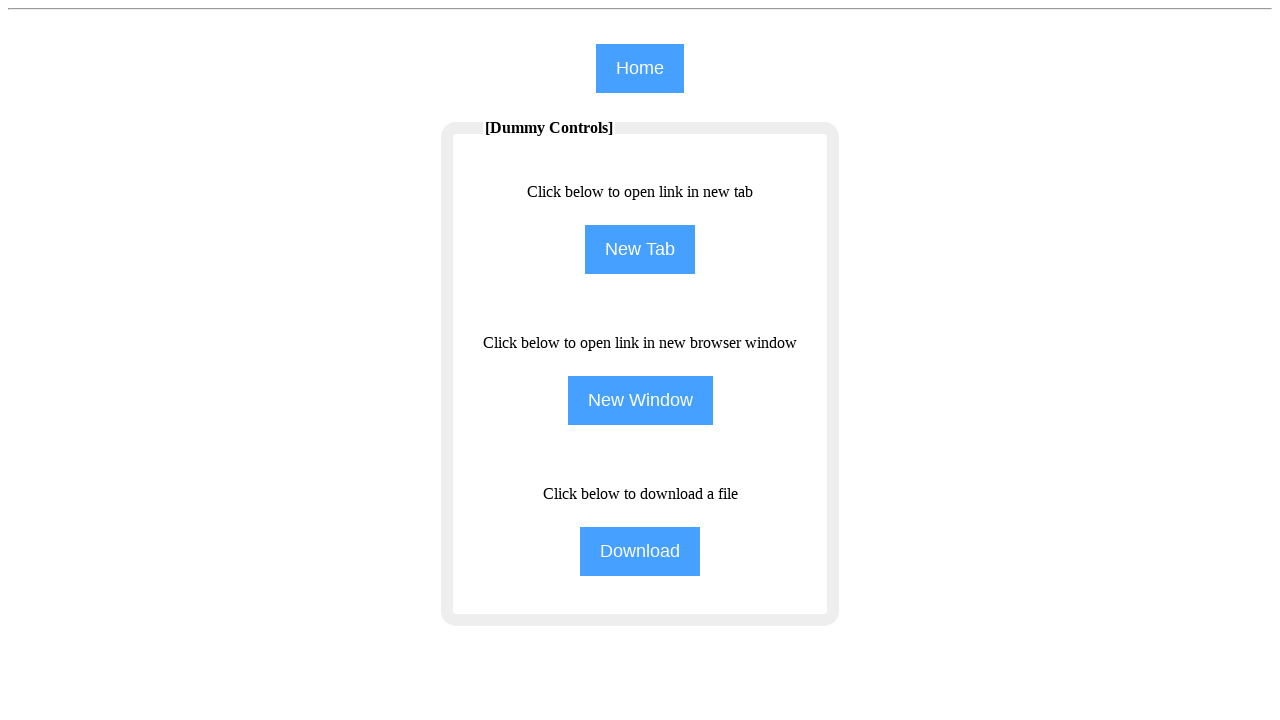